Tests YouTube search functionality by entering different search keywords (Playwright, Cypress, and API testing related to Testers Talk) and verifying the URL changes to a search results page.

Starting URL: https://www.youtube.com/

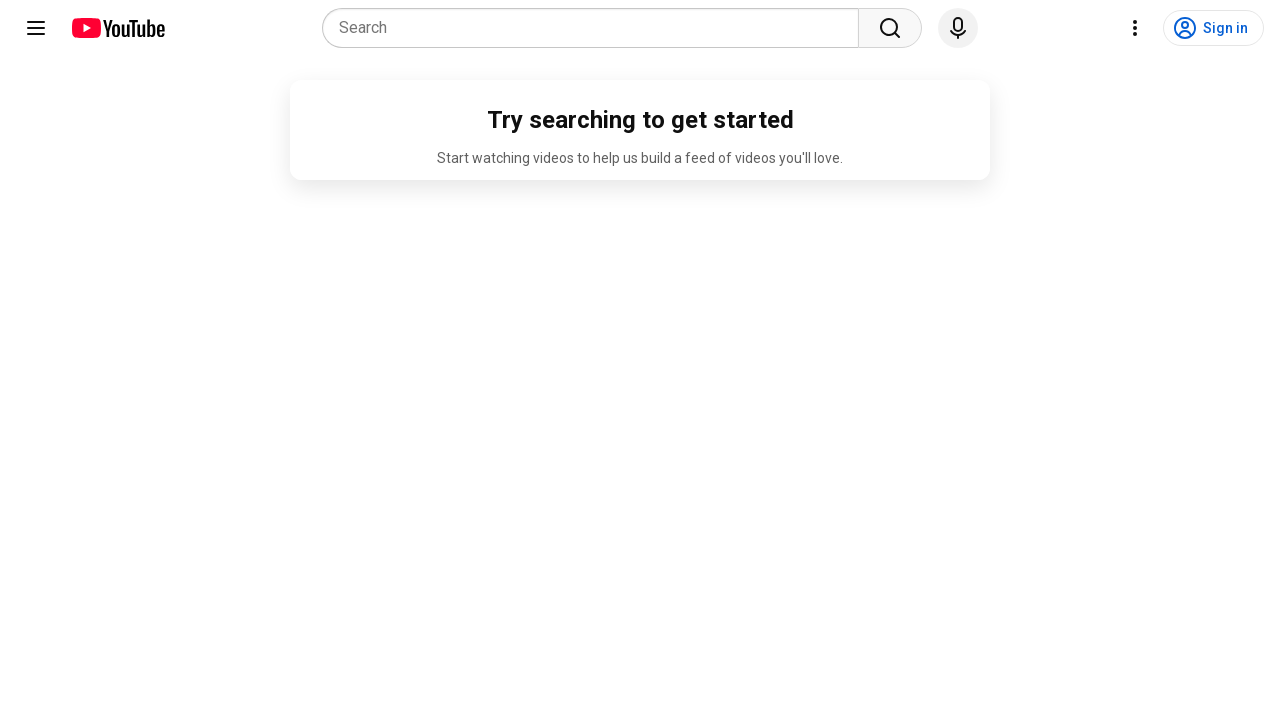

Filled search input with keyword: 'Playwright by Testers Talk' on input[placeholder='Search']
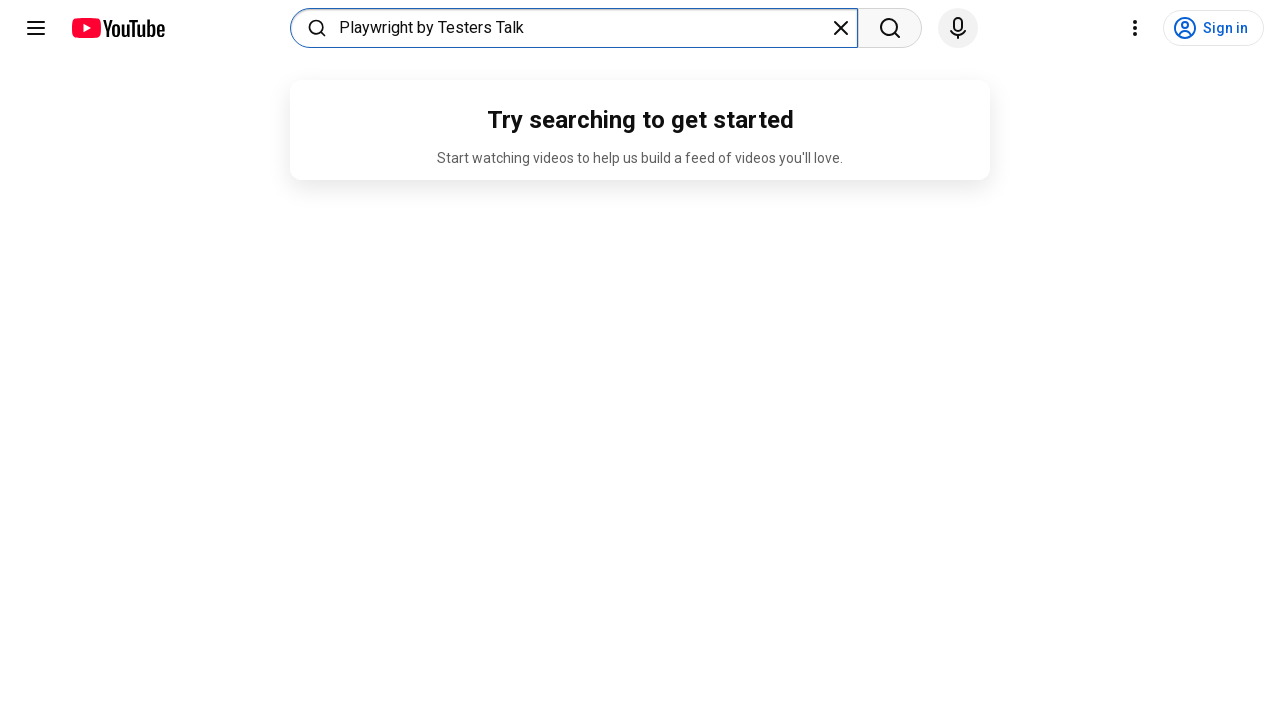

Pressed Enter to search for 'Playwright by Testers Talk' on input[placeholder='Search']
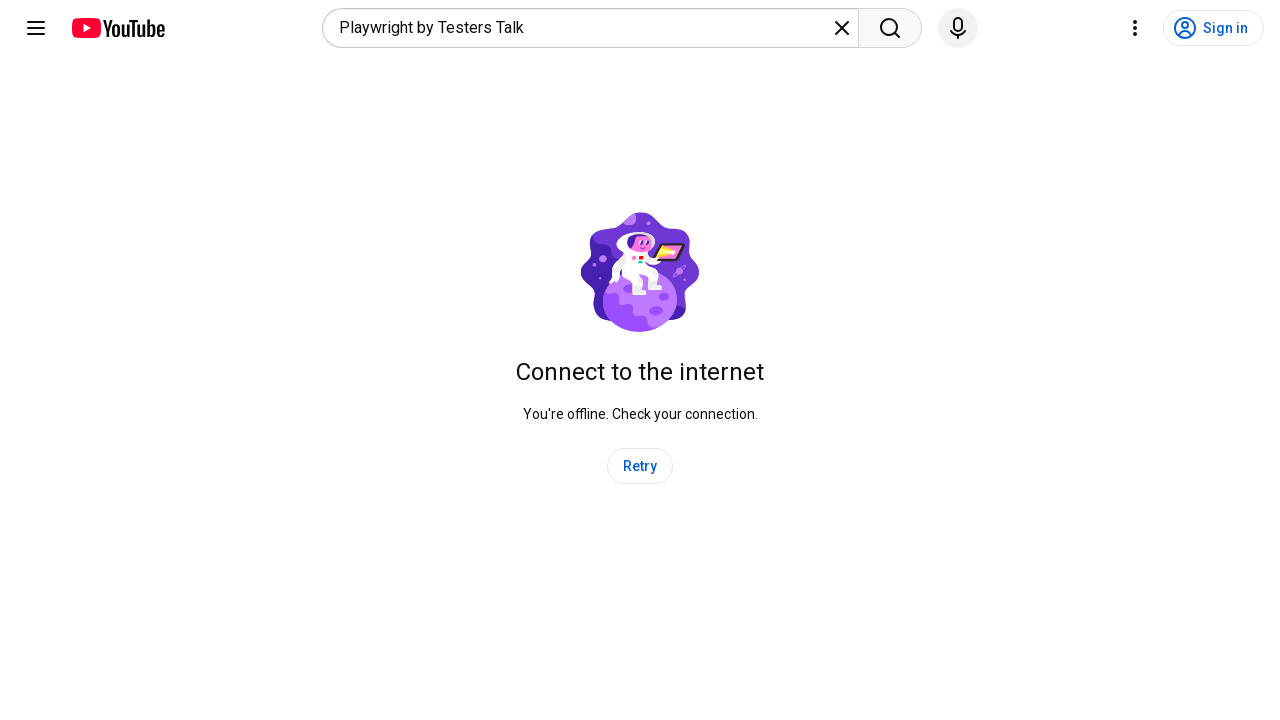

Navigated to YouTube search results page for 'Playwright by Testers Talk'
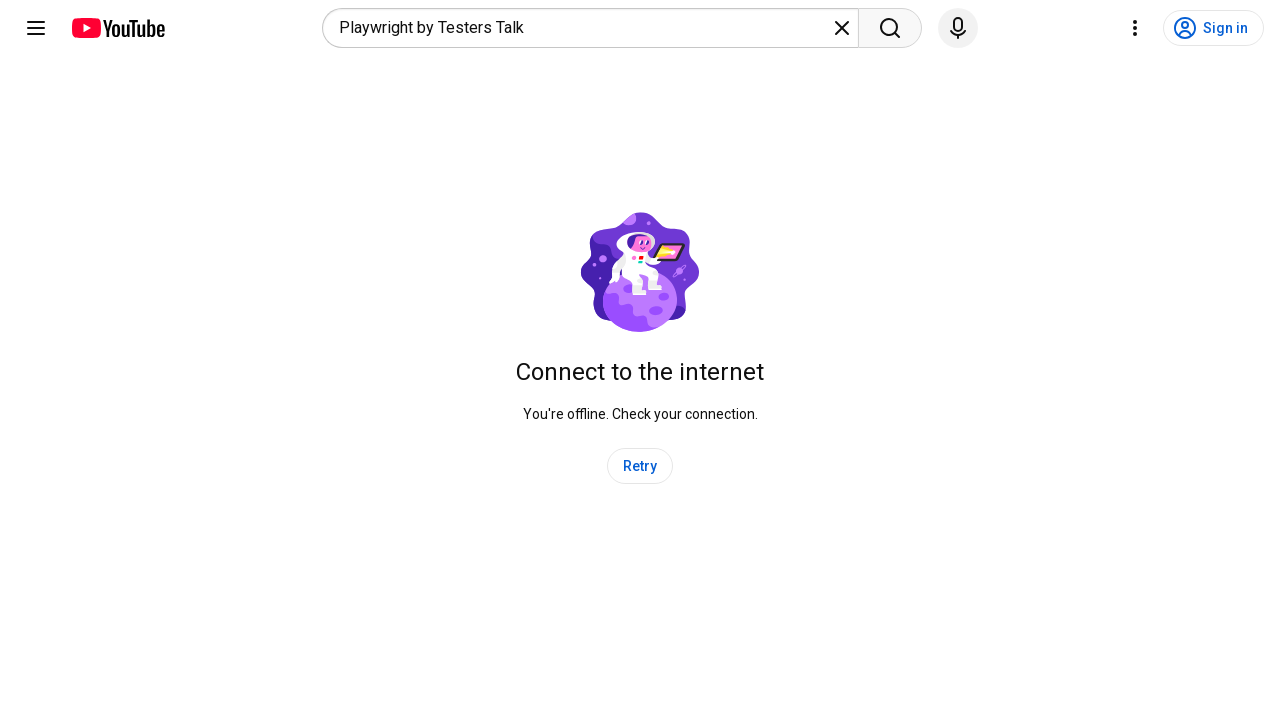

Navigated back to YouTube home page for next search iteration
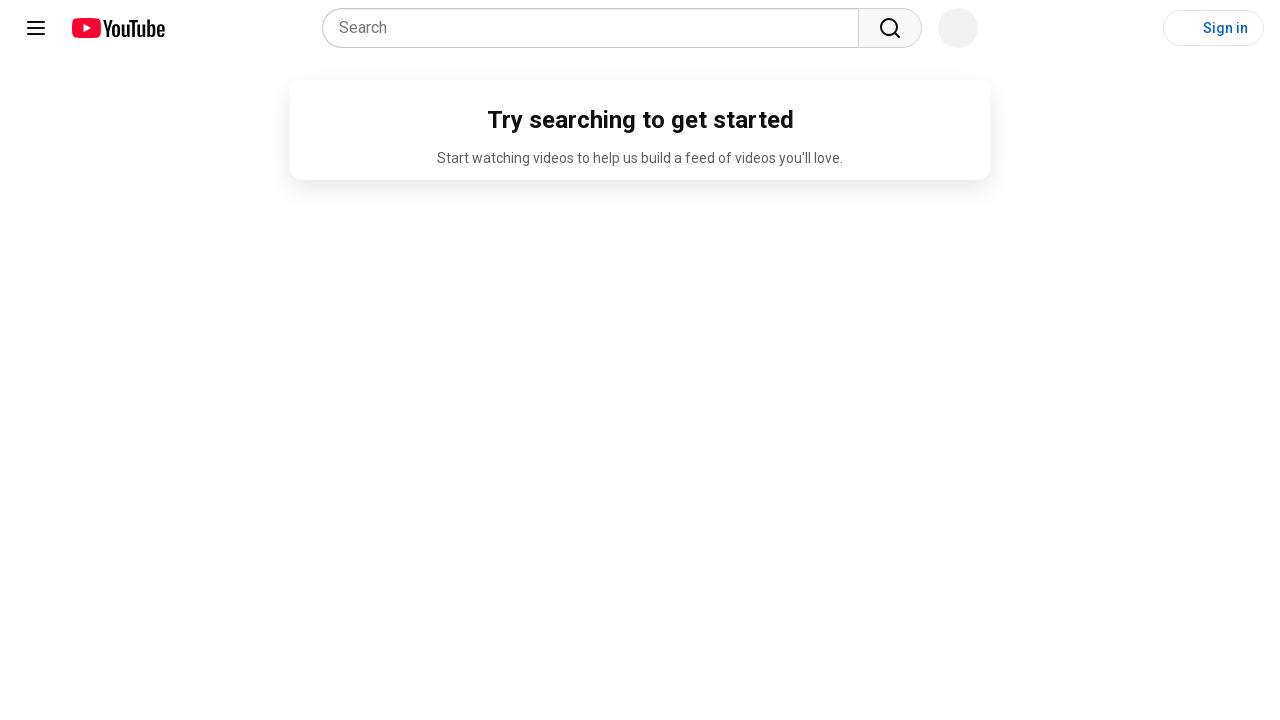

Filled search input with keyword: 'Cypress by testers talk' on input[placeholder='Search']
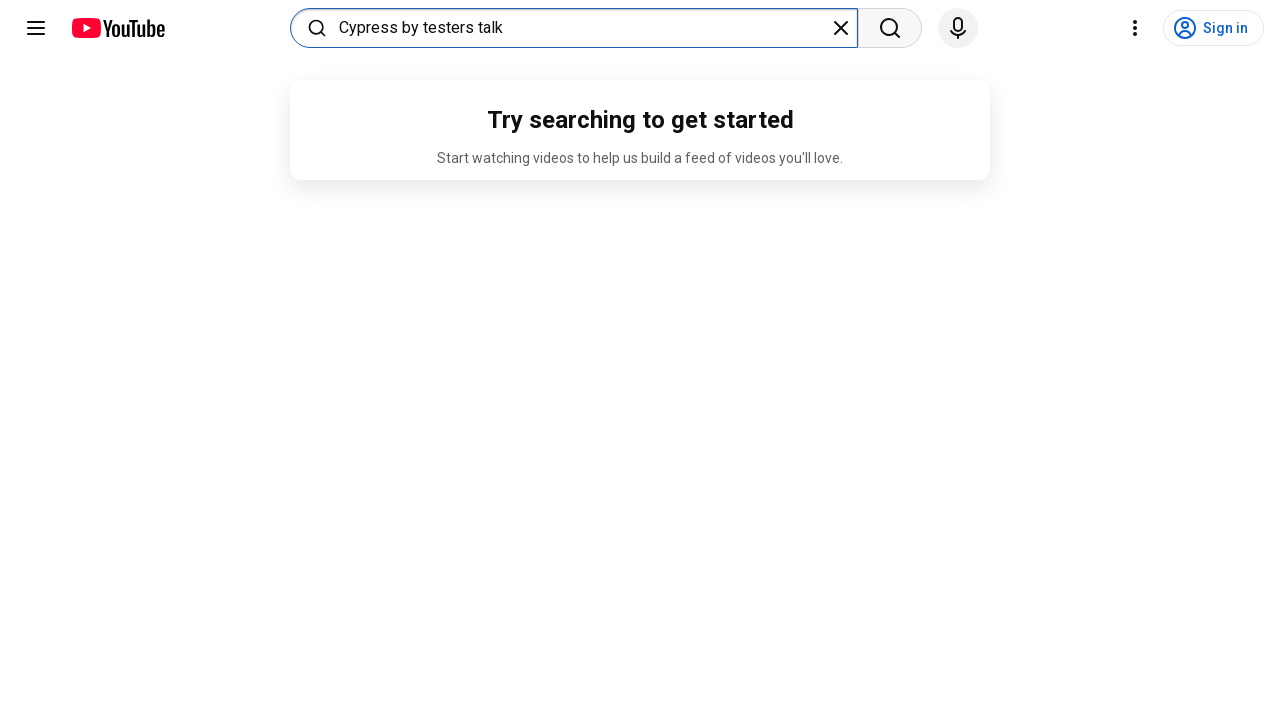

Pressed Enter to search for 'Cypress by testers talk' on input[placeholder='Search']
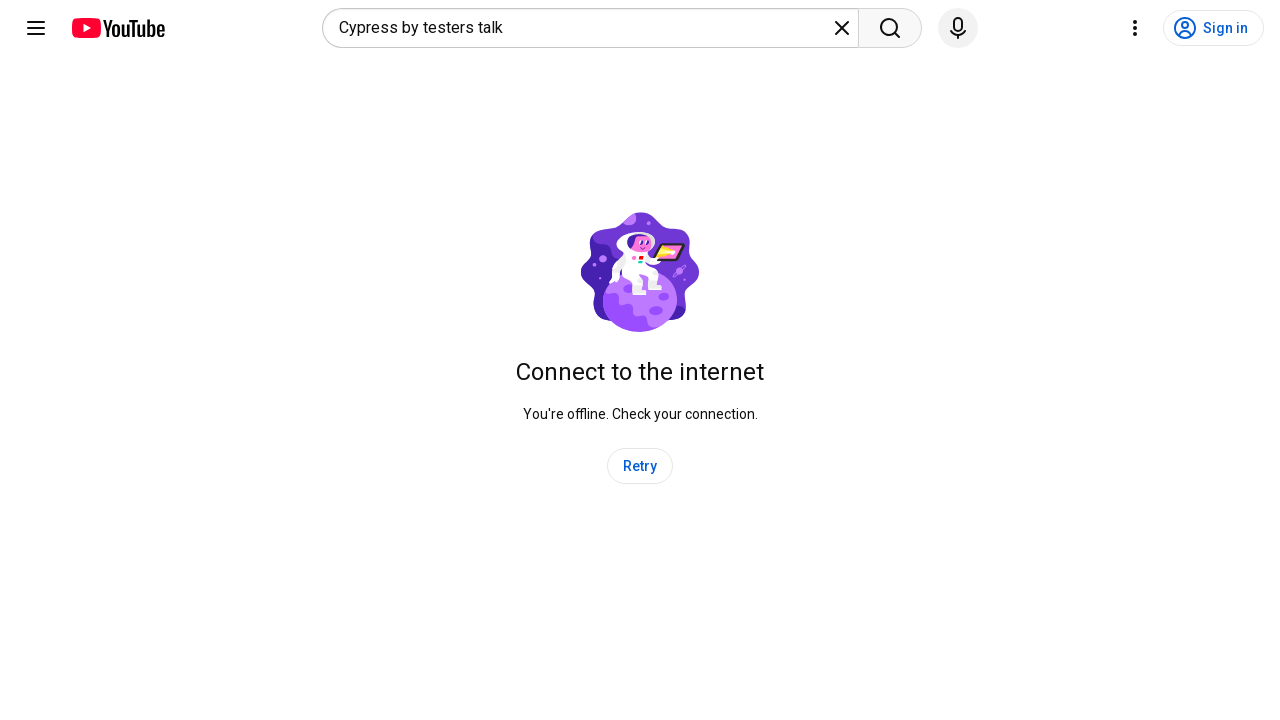

Navigated to YouTube search results page for 'Cypress by testers talk'
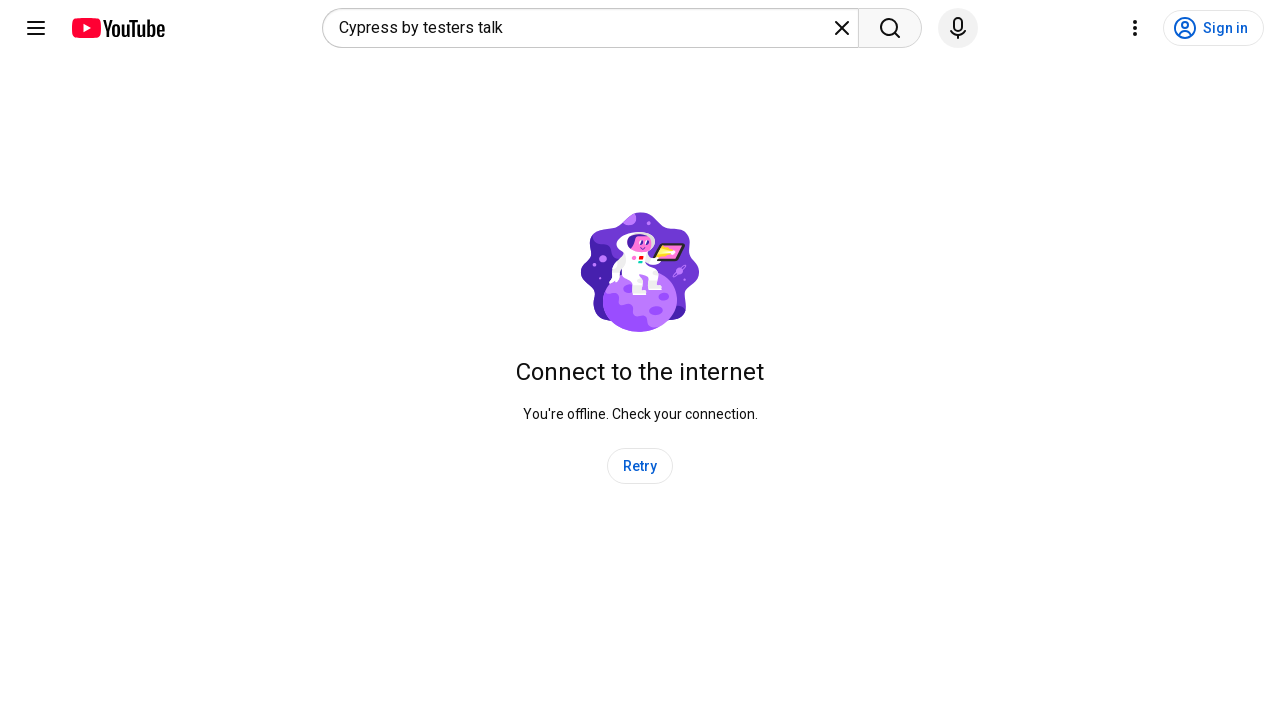

Navigated back to YouTube home page for next search iteration
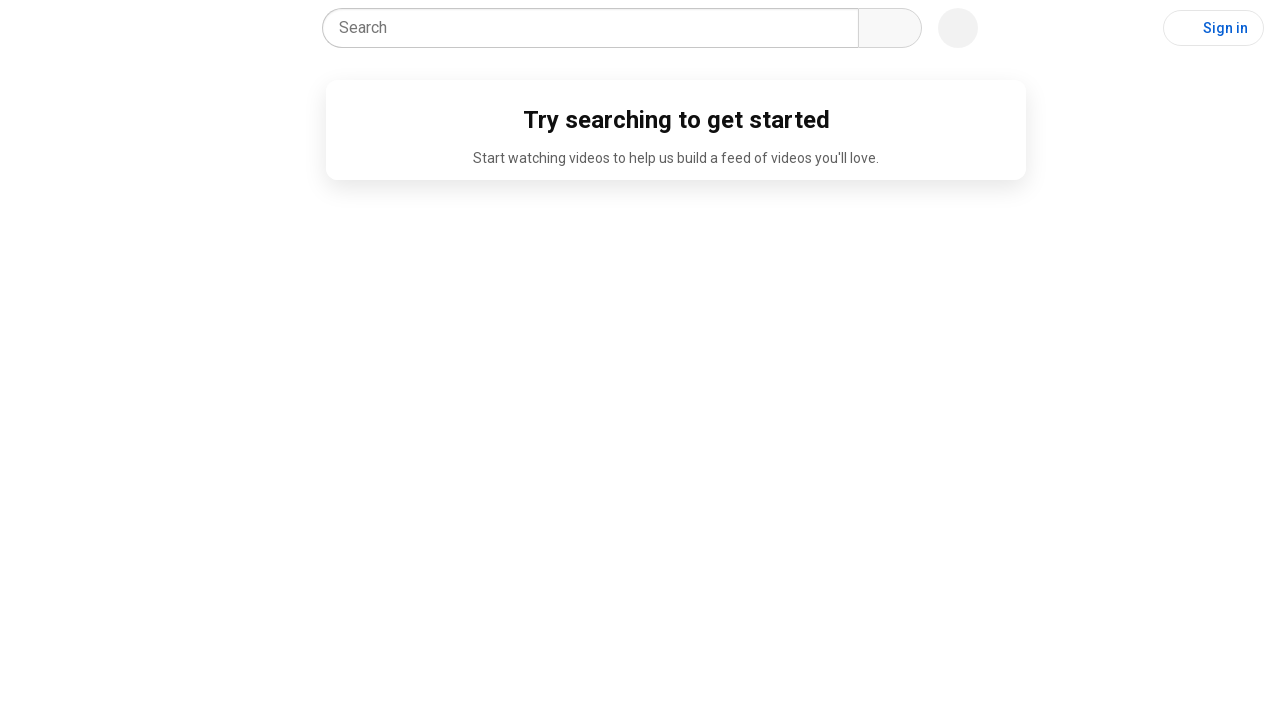

Filled search input with keyword: 'API testing by testers talk' on input[placeholder='Search']
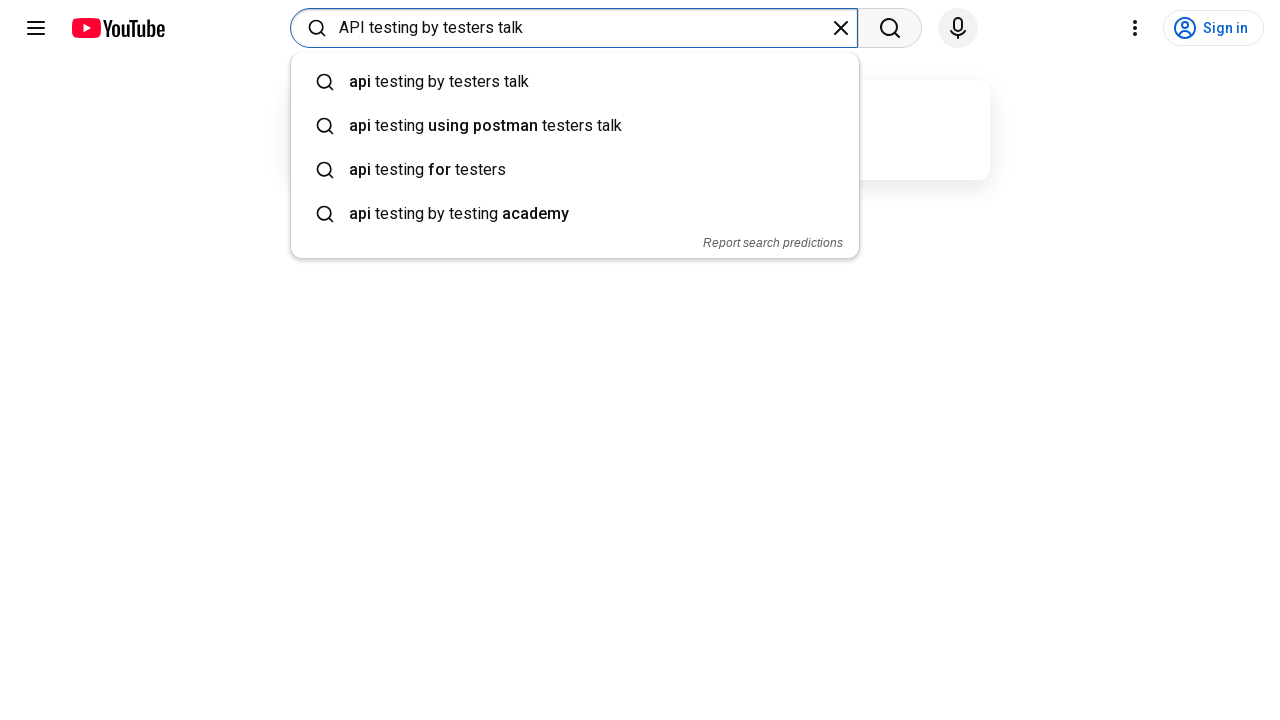

Pressed Enter to search for 'API testing by testers talk' on input[placeholder='Search']
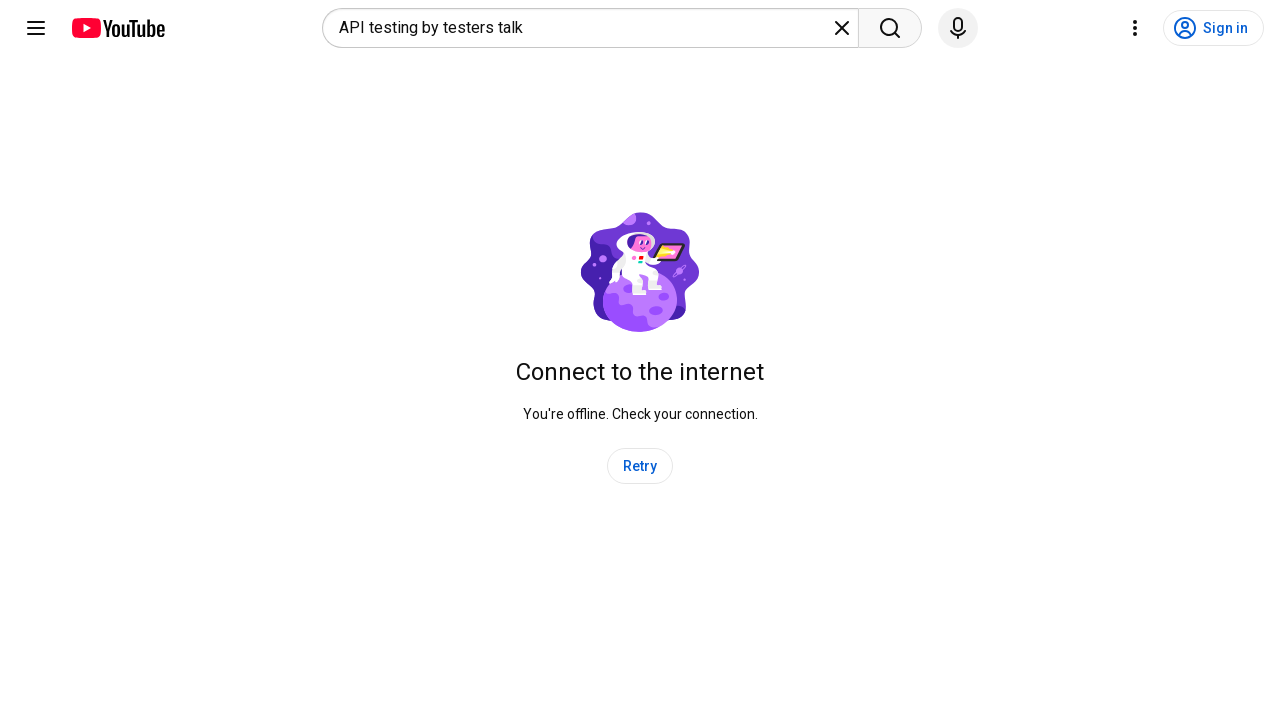

Navigated to YouTube search results page for 'API testing by testers talk'
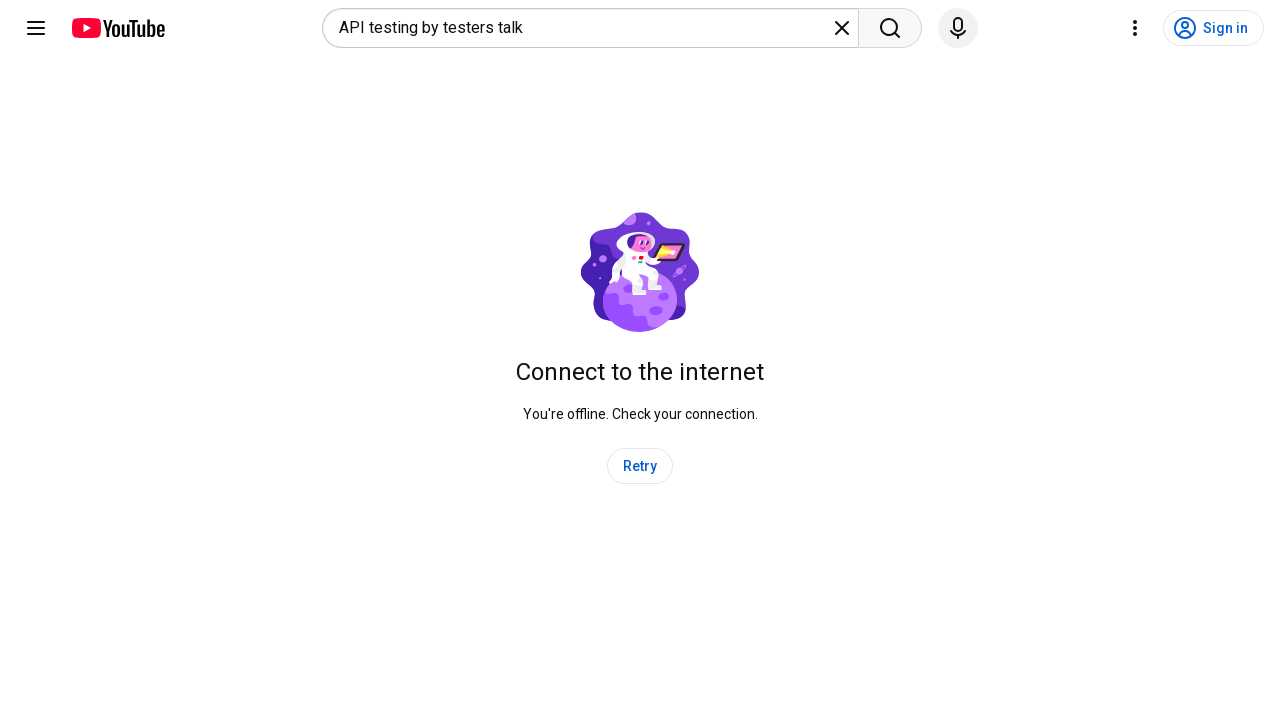

Navigated back to YouTube home page for next search iteration
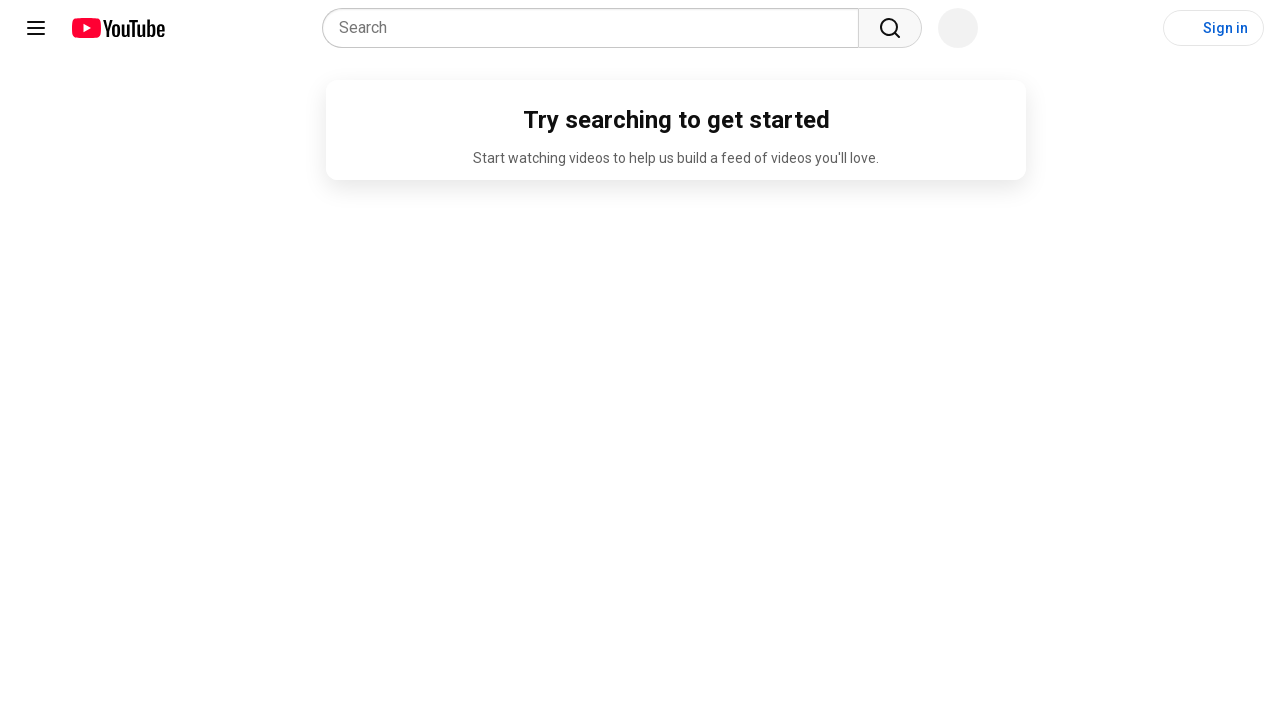

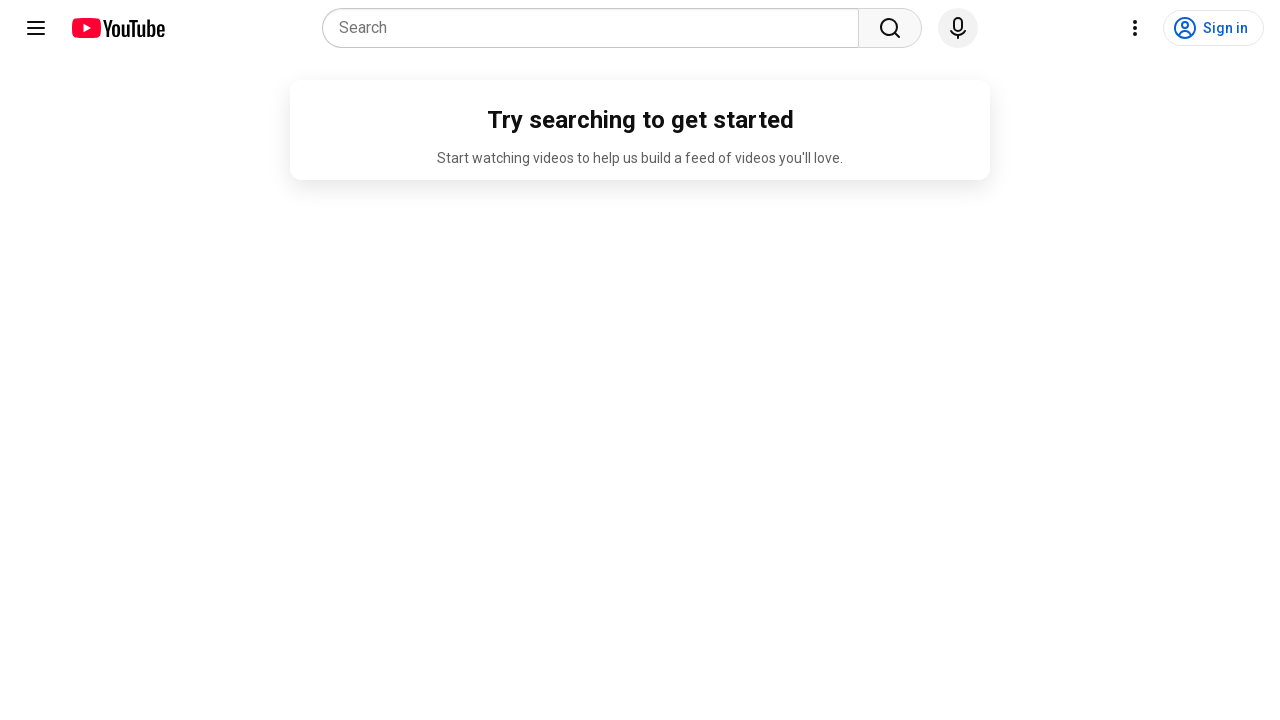